Tests table functionality by counting columns and rows, reading cell values, and verifying table sorting behavior when clicking on column headers

Starting URL: https://v1.training-support.net/selenium/tables

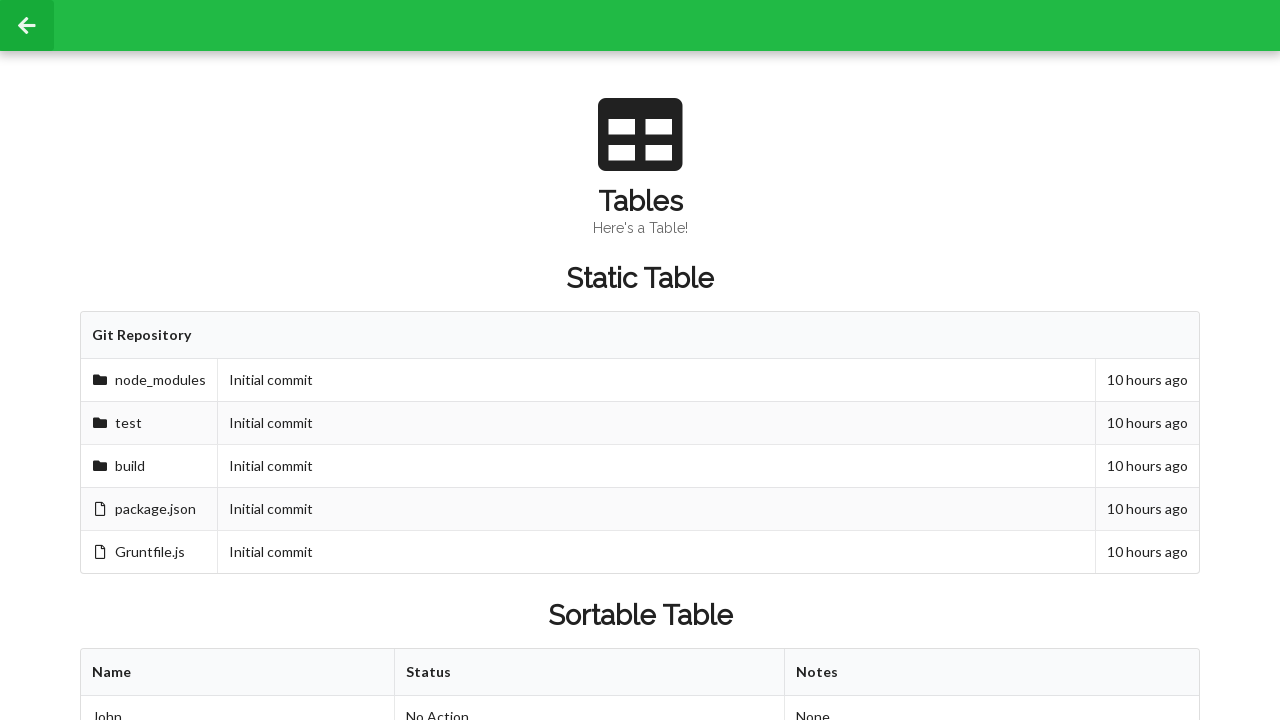

Waited for sortable table to load
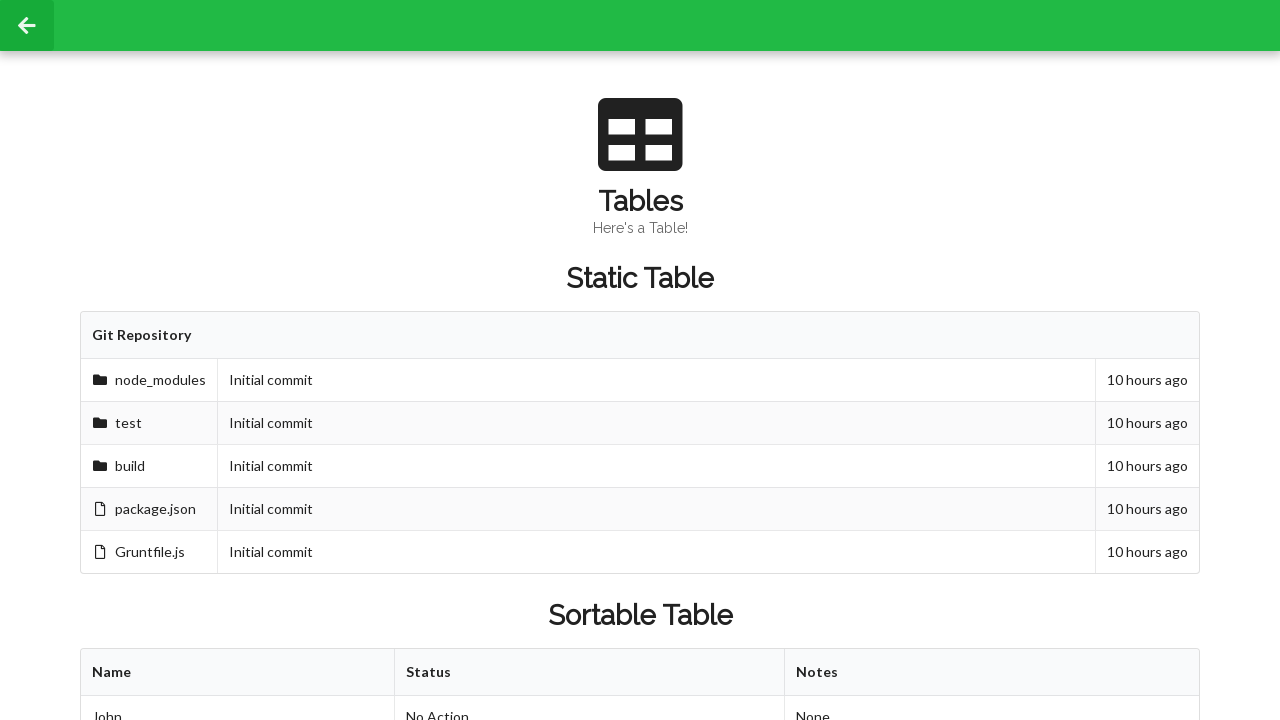

Counted table columns: 3 columns found
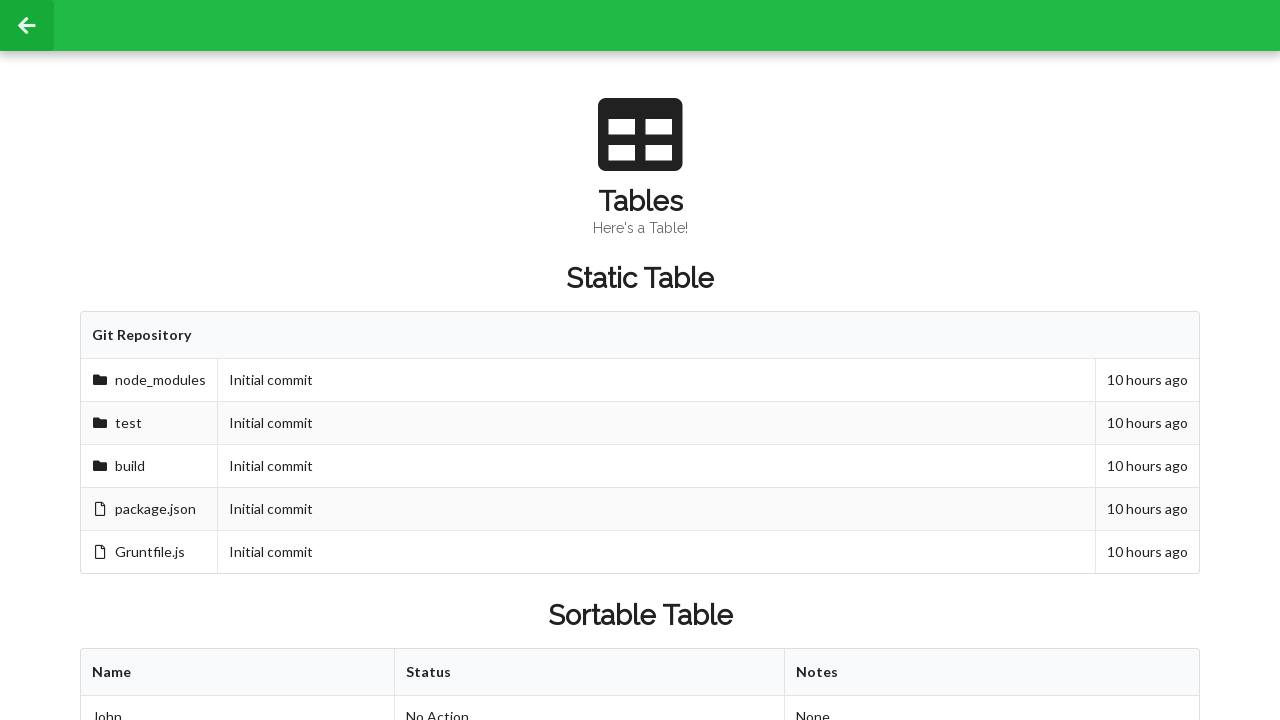

Counted table rows: 3 rows found
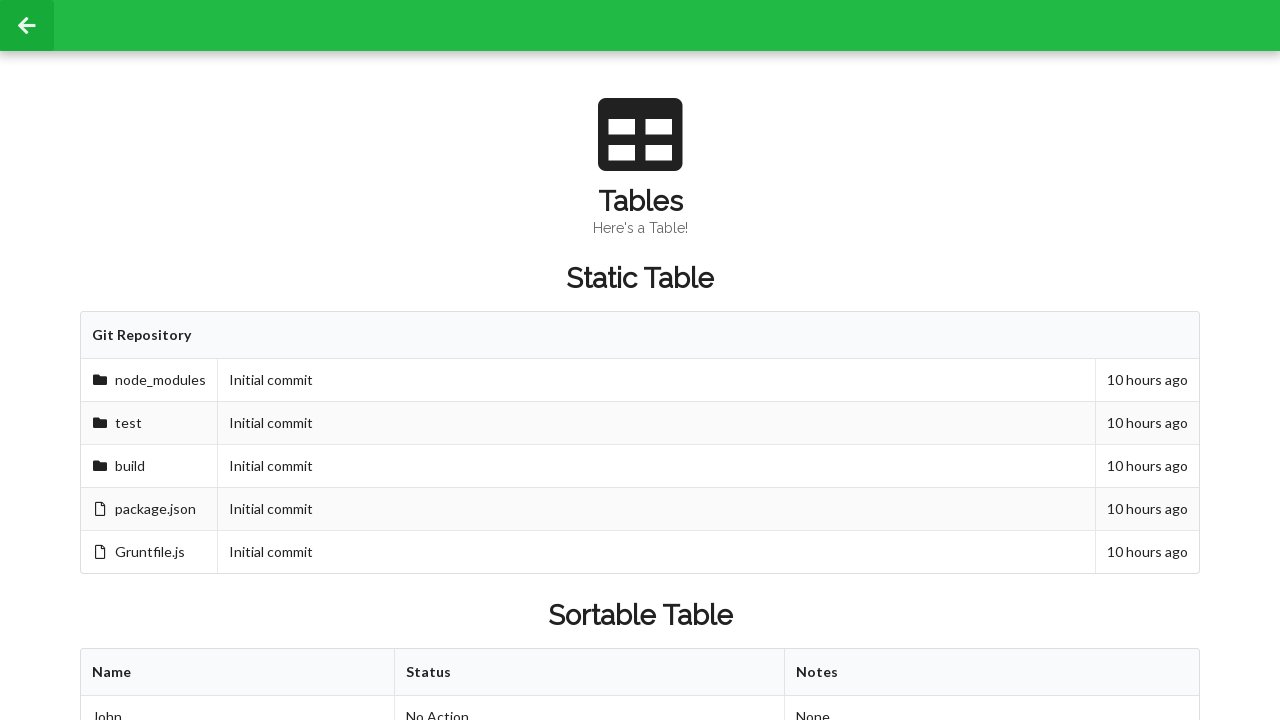

Retrieved cell value at second row, second column before sorting: Approved
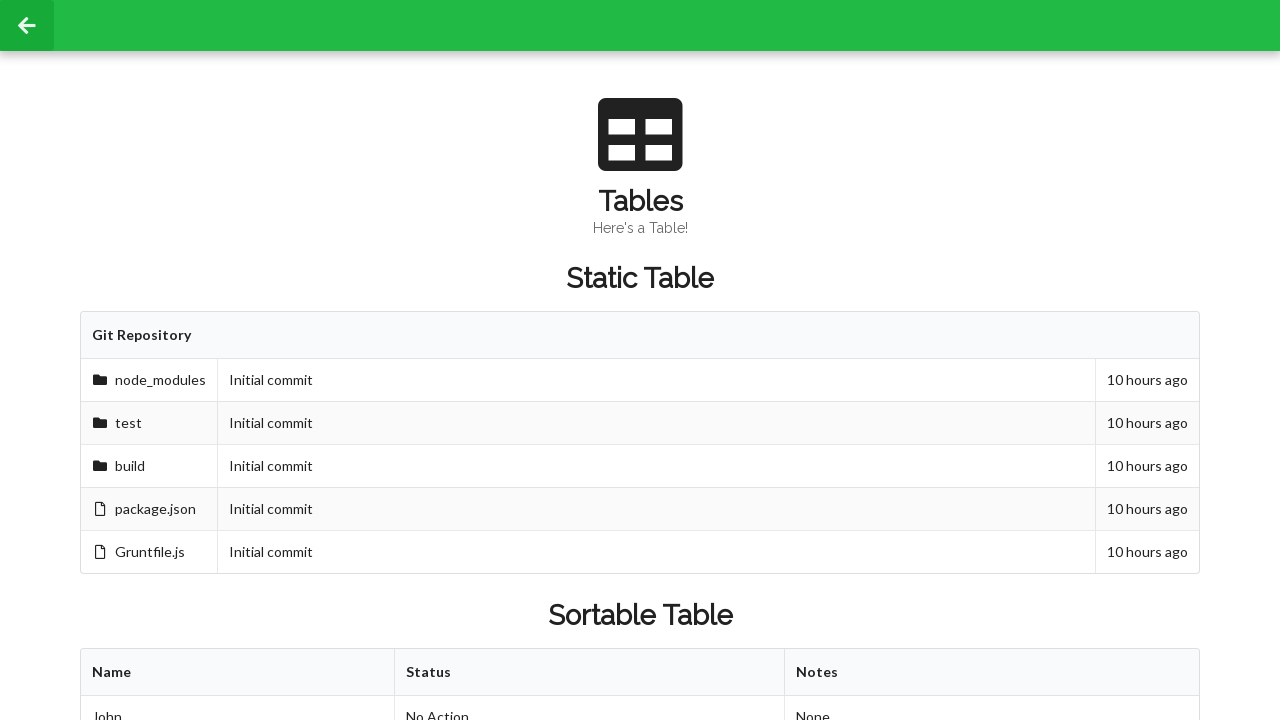

Clicked first column header to sort table at (238, 673) on xpath=//table[@id='sortableTable']/thead/tr/th[1]
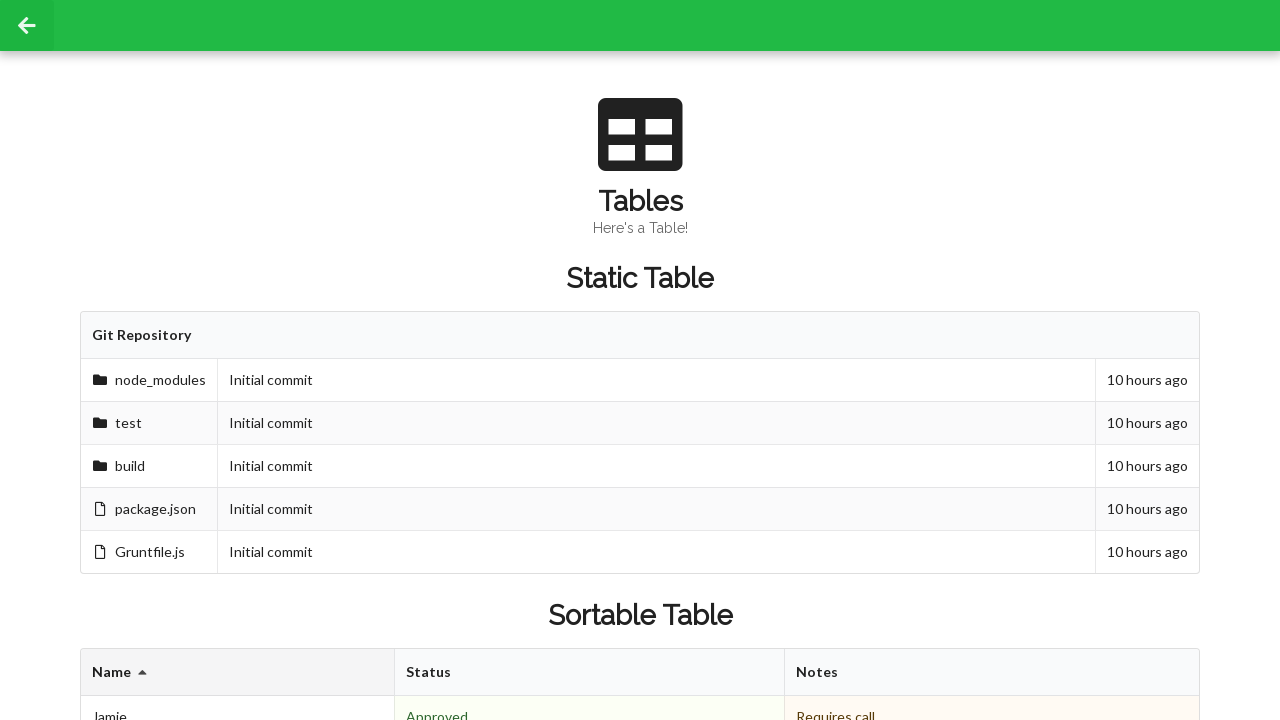

Retrieved cell value at second row, second column after sorting: Denied
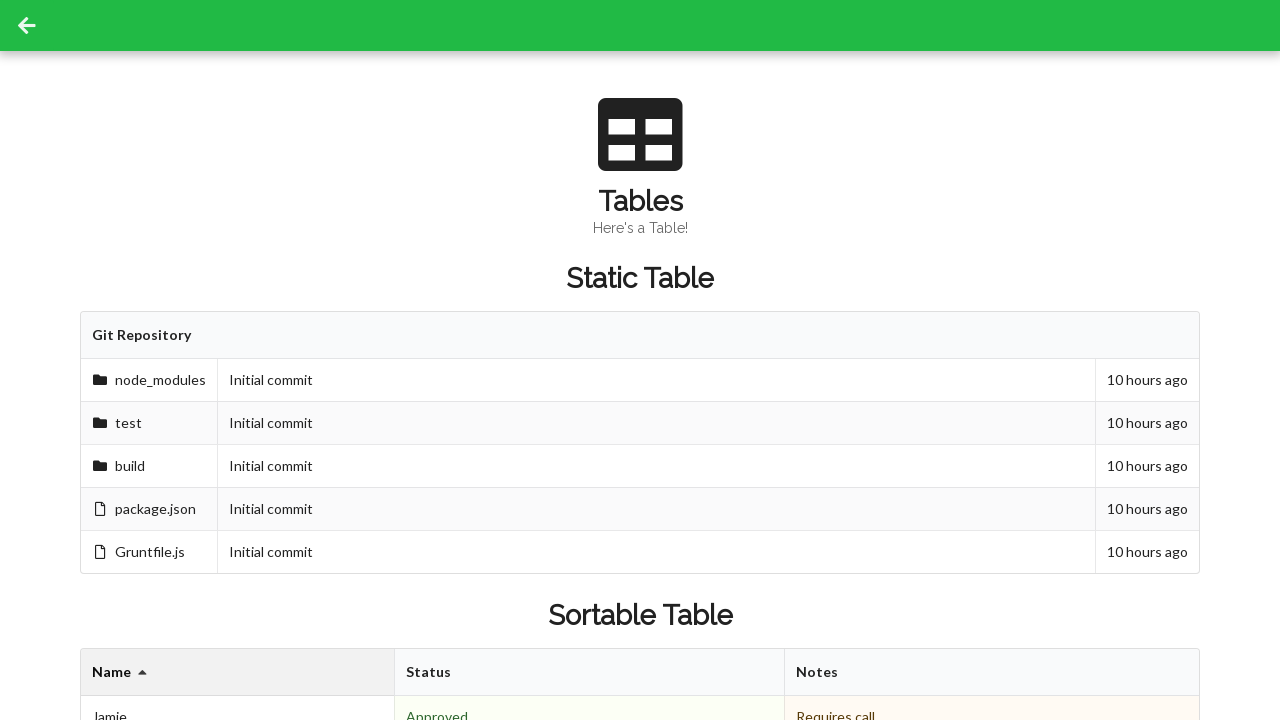

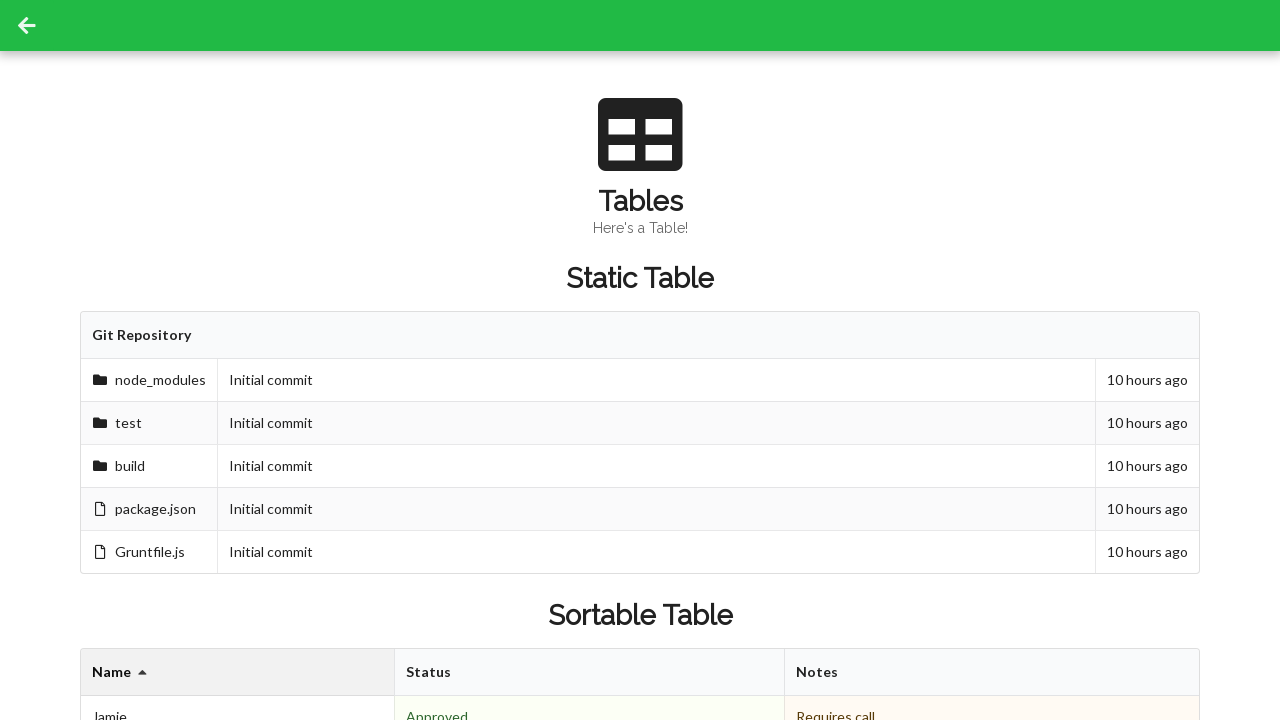